Verifies login tab text on password recovery page

Starting URL: https://b2c.passport.rt.ru/auth/realms/b2c/protocol/openid-connect/auth?client_id=account_b2c&redirect_uri=https://b2c.passport.rt.ru/account_b2c/login&response_type=code&scope=openid&state=724774ac-a190-4e20-b9ce-905773bf55ba&theme&auth_type

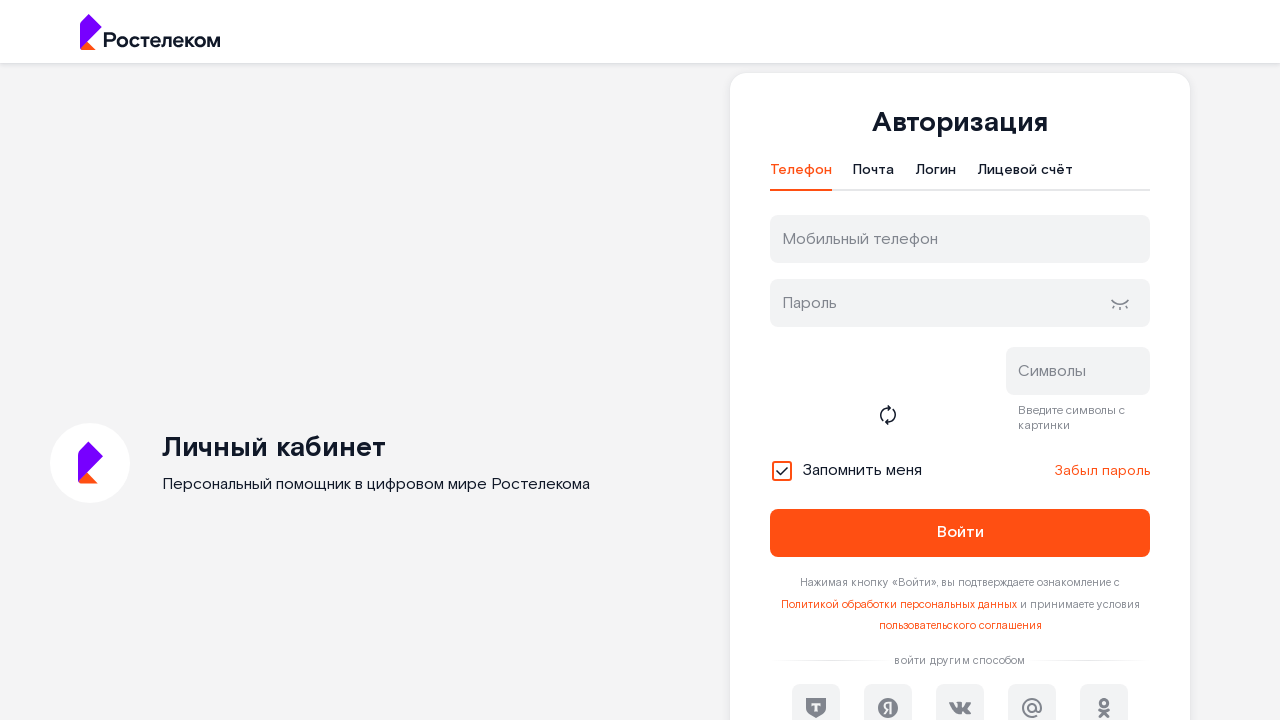

Clicked forgot password link at (1102, 471) on #forgot_password
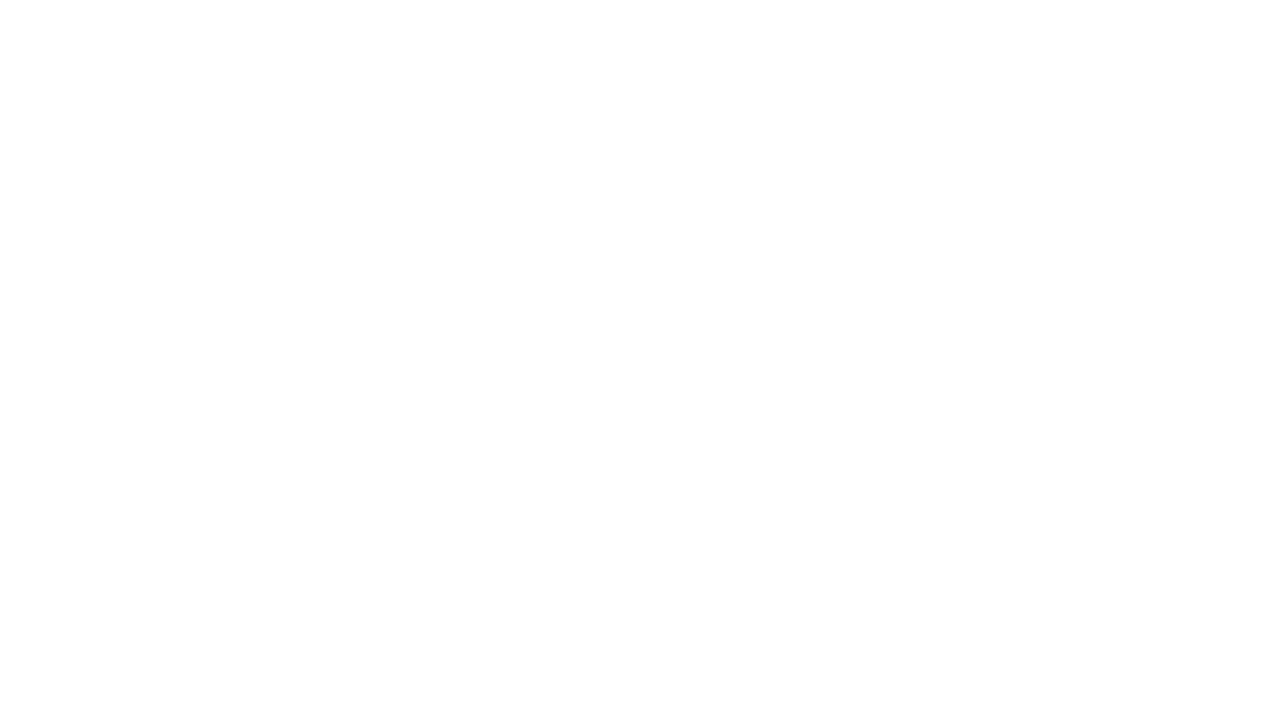

Verified login tab text equals 'Логин'
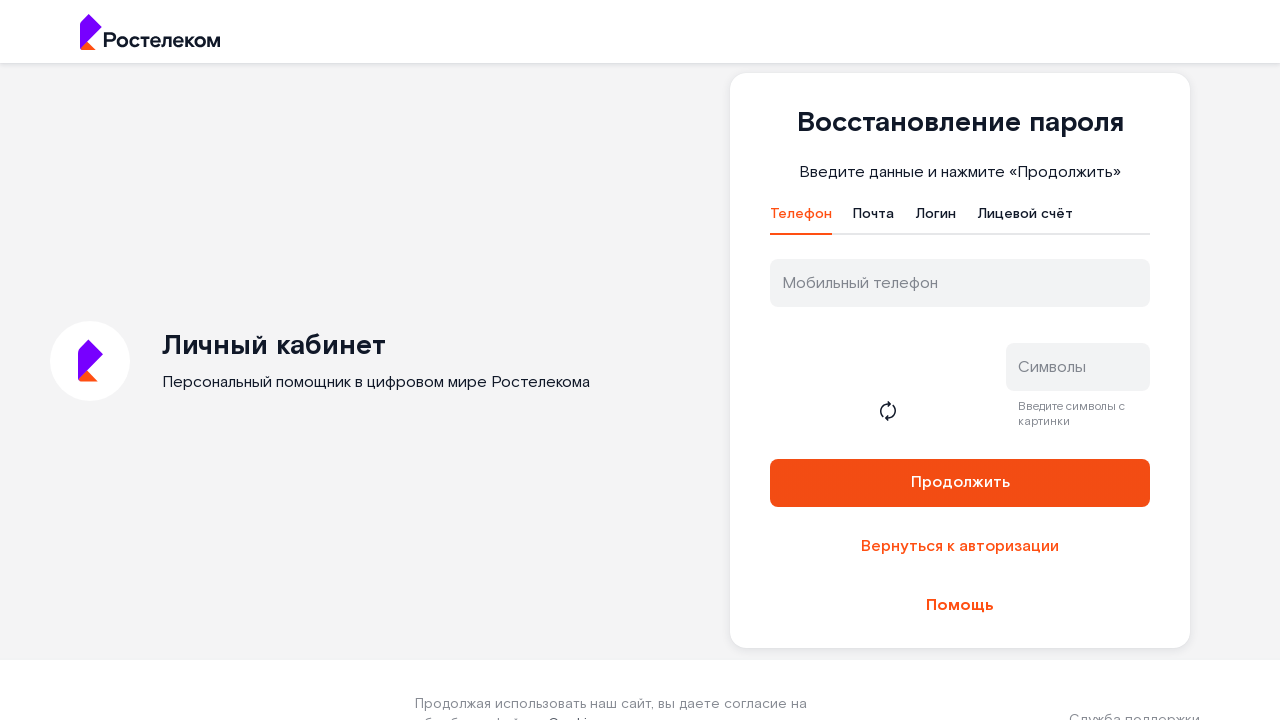

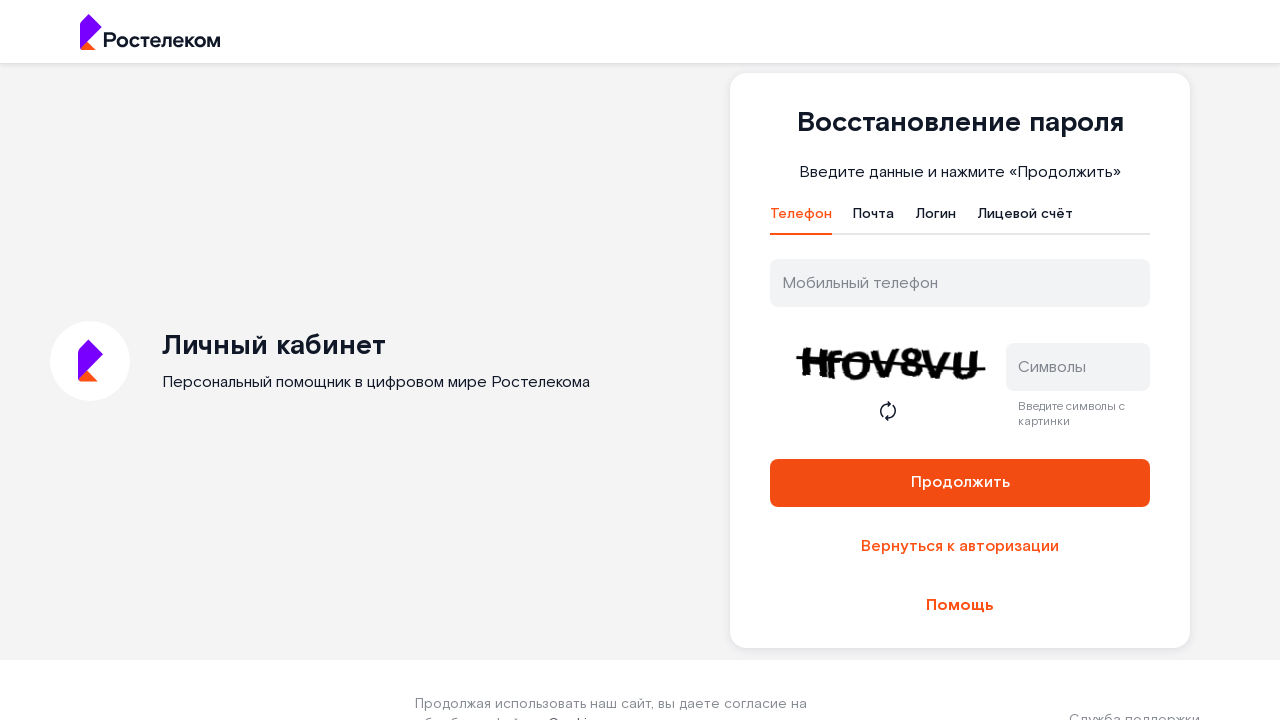